Tests that the Home button on tredplus.com is clickable and navigates correctly, verifying the URL contains the expected domain.

Starting URL: https://tredplus.com/

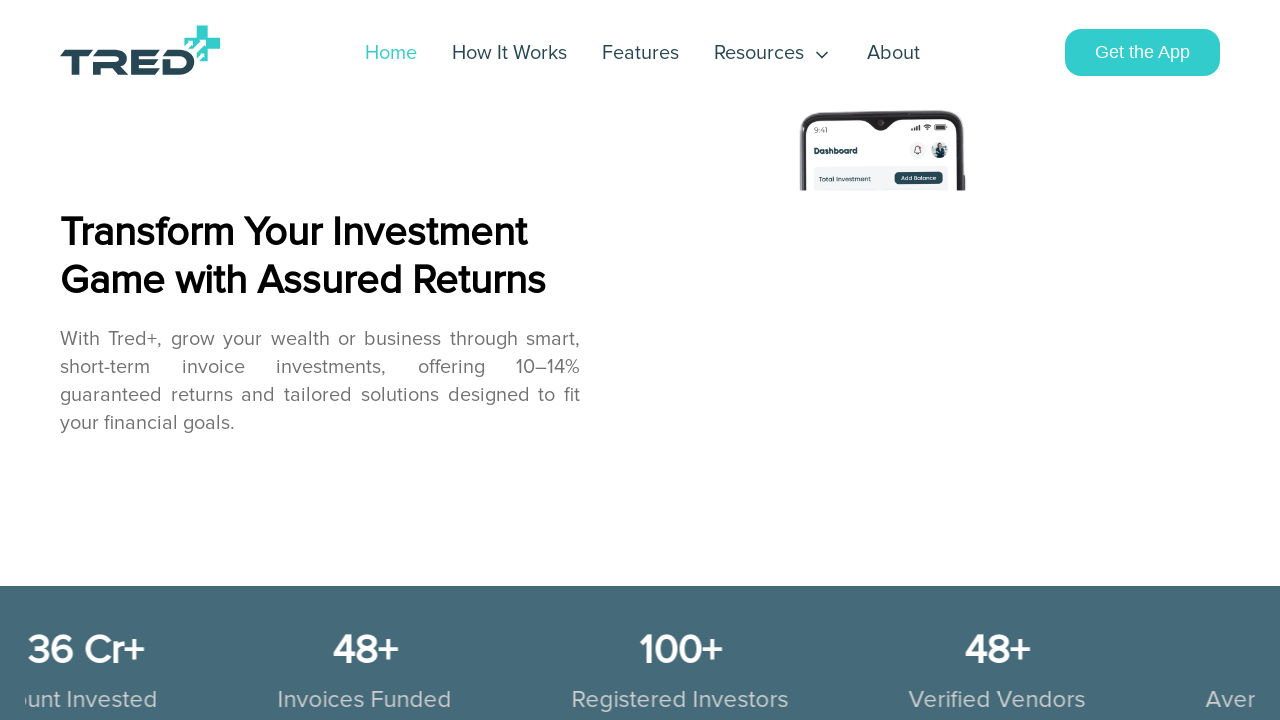

Clicked Home button in navigation at (140, 52) on a:has-text('Home'), [href='/'], nav a:first-child
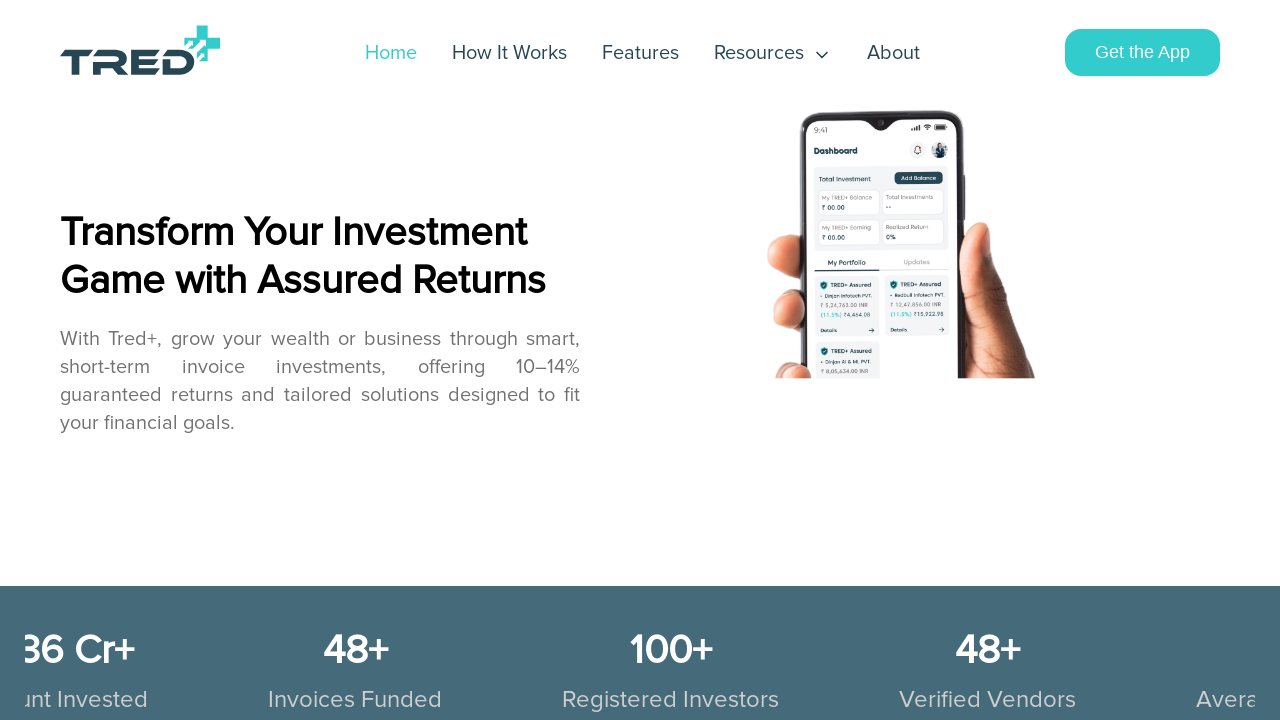

Waited for page to reach networkidle state
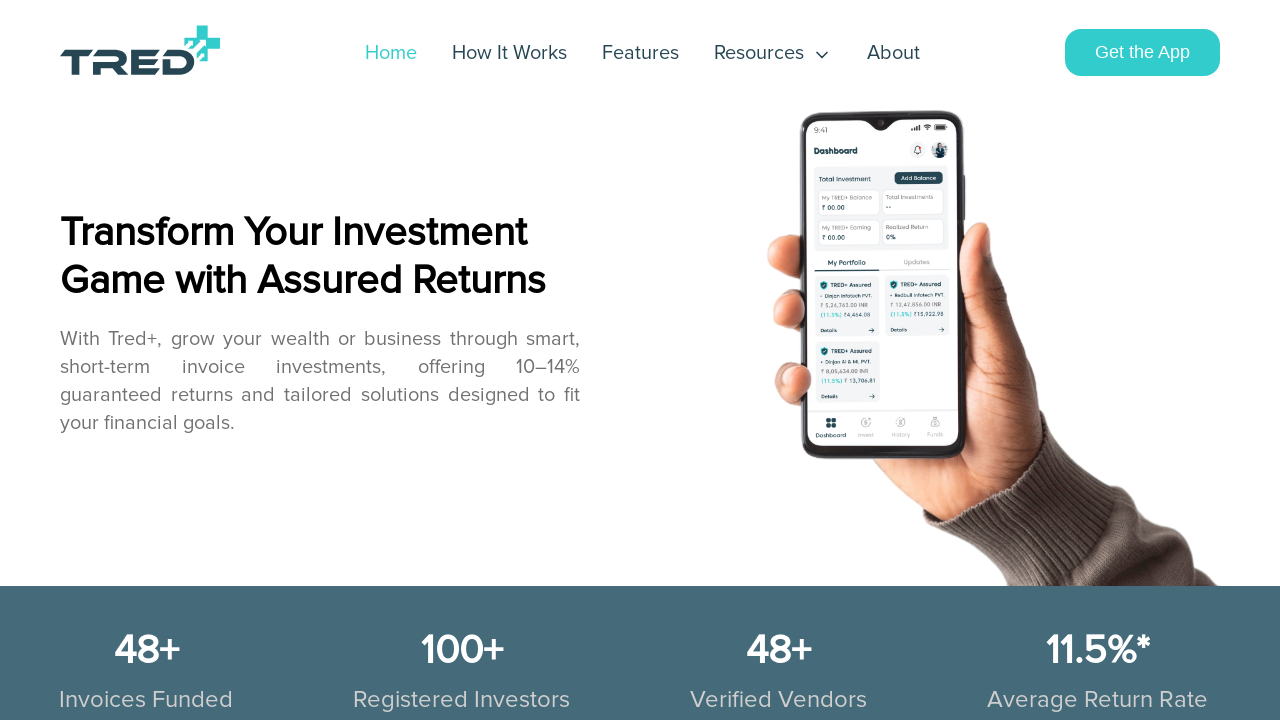

Captured current URL: https://tredplus.com/
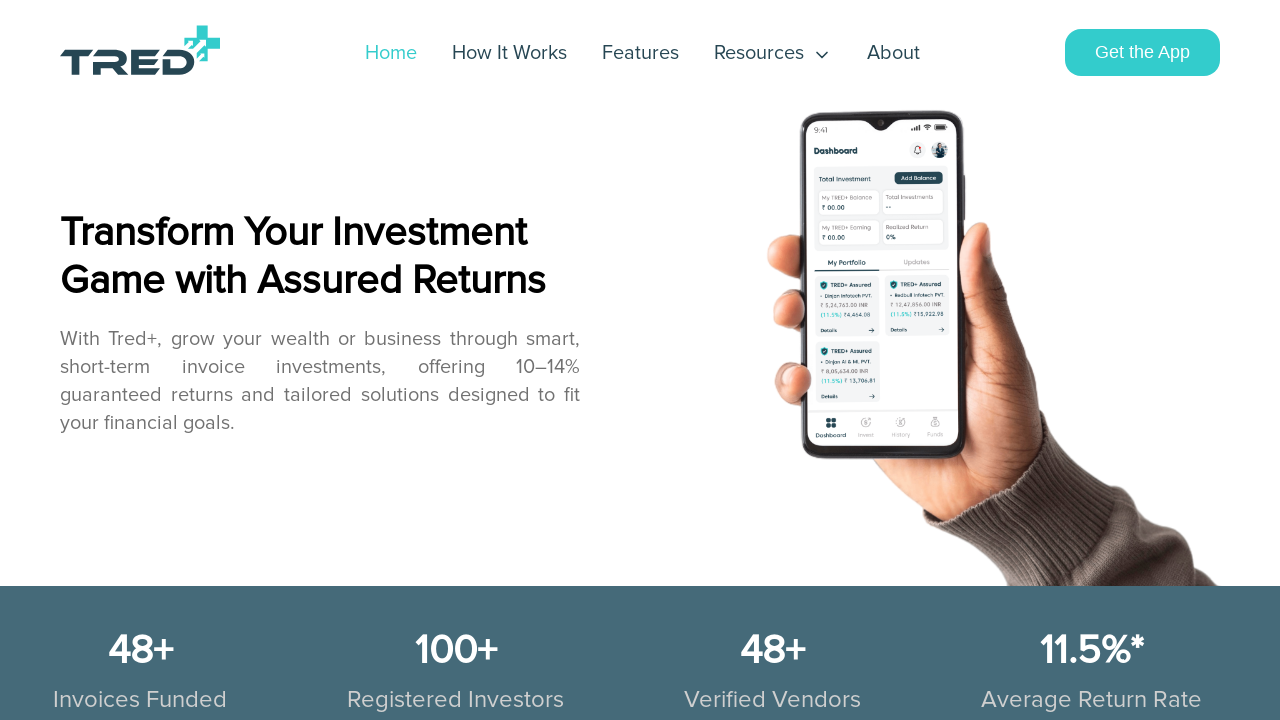

Verified URL contains 'tredplus.com' domain
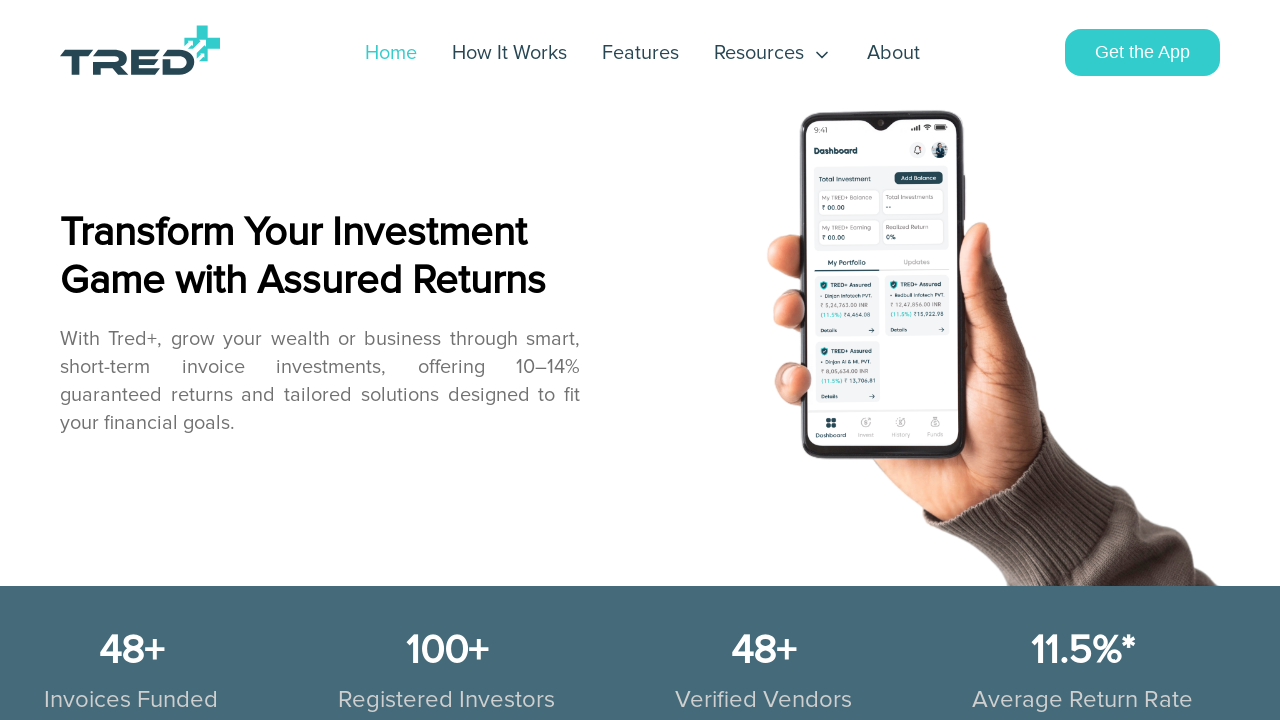

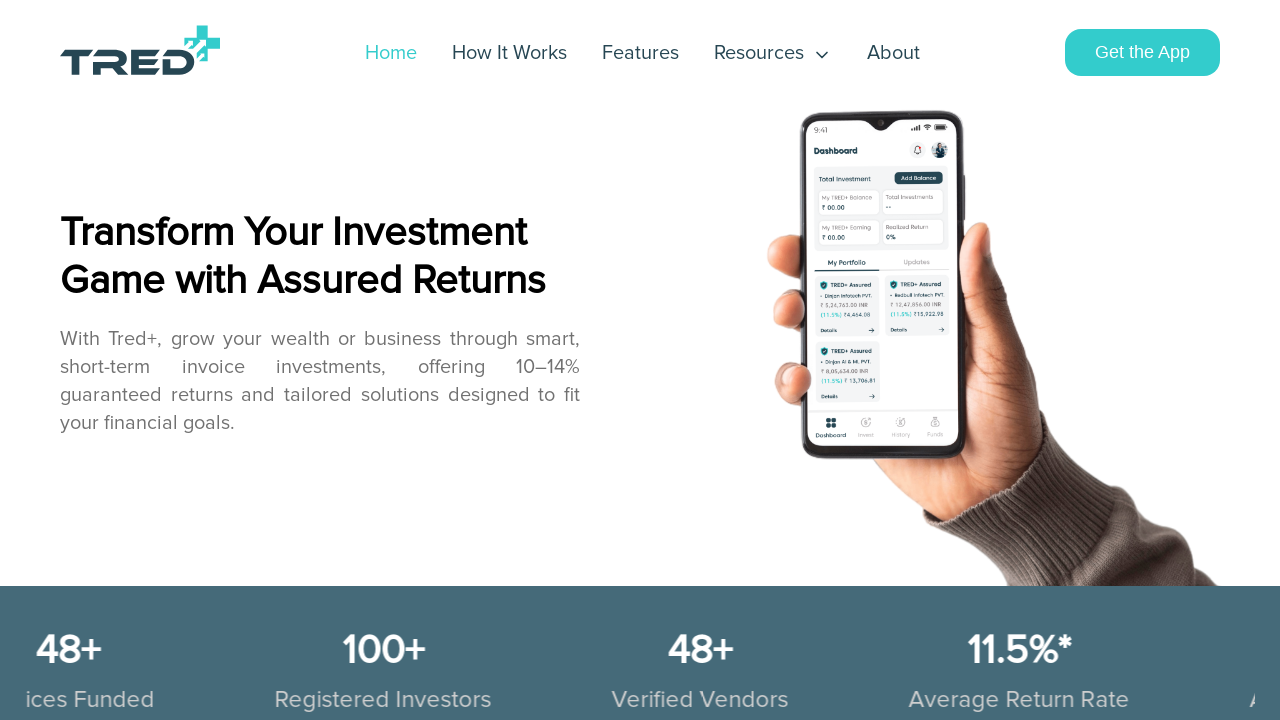